Tests the second checkbox by verifying it is initially checked, clicking it, and verifying it becomes unchecked

Starting URL: https://the-internet.herokuapp.com/

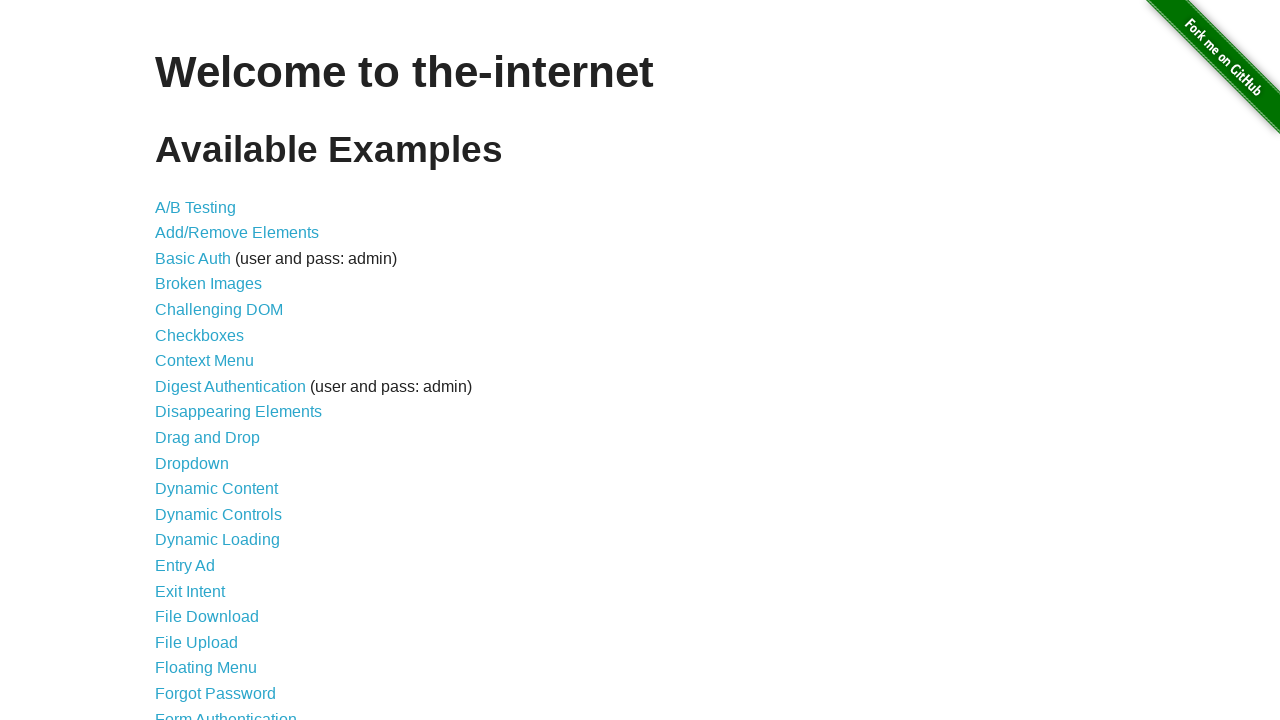

Clicked Checkboxes link to navigate to checkboxes page at (200, 335) on text=Checkboxes
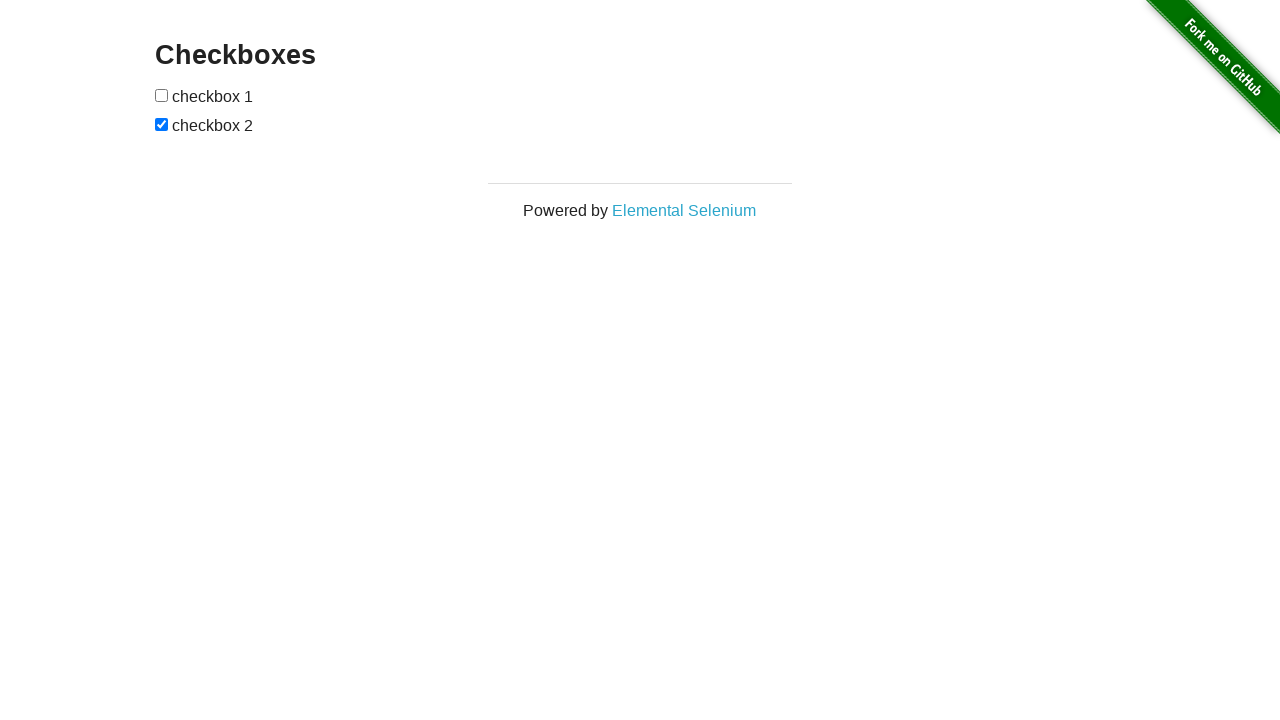

Checkboxes loaded and became visible
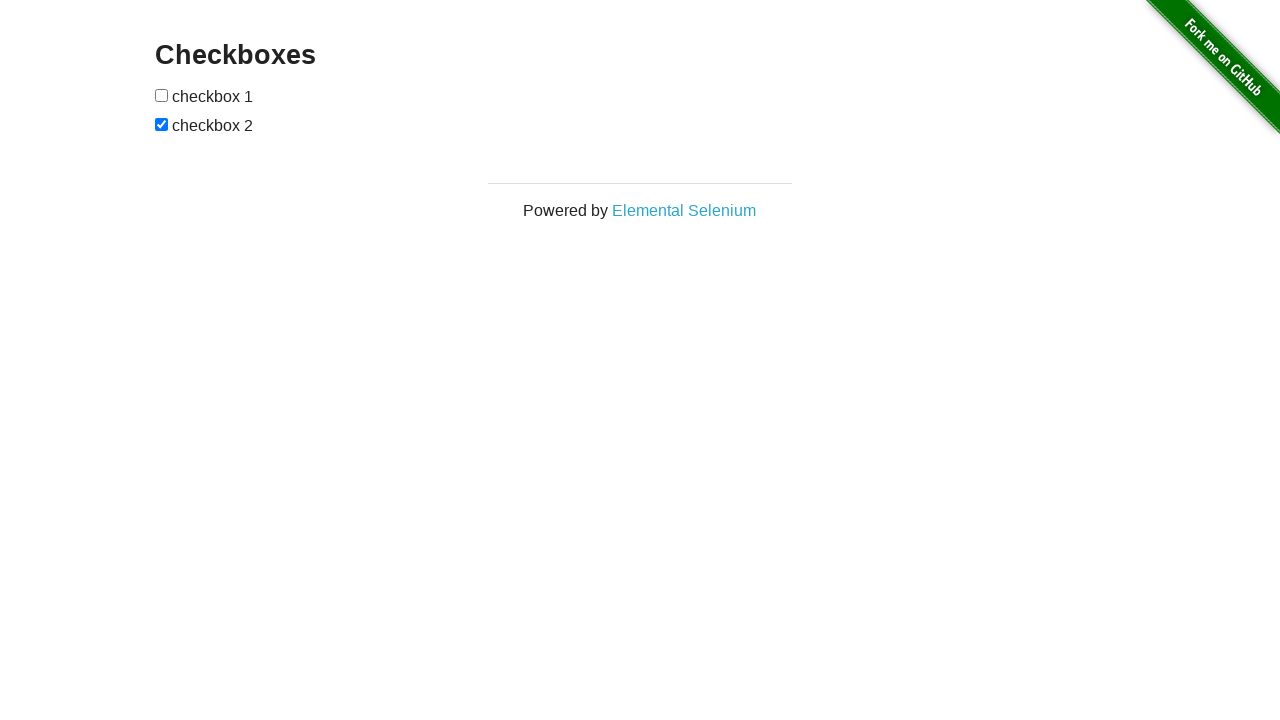

Located the second checkbox element
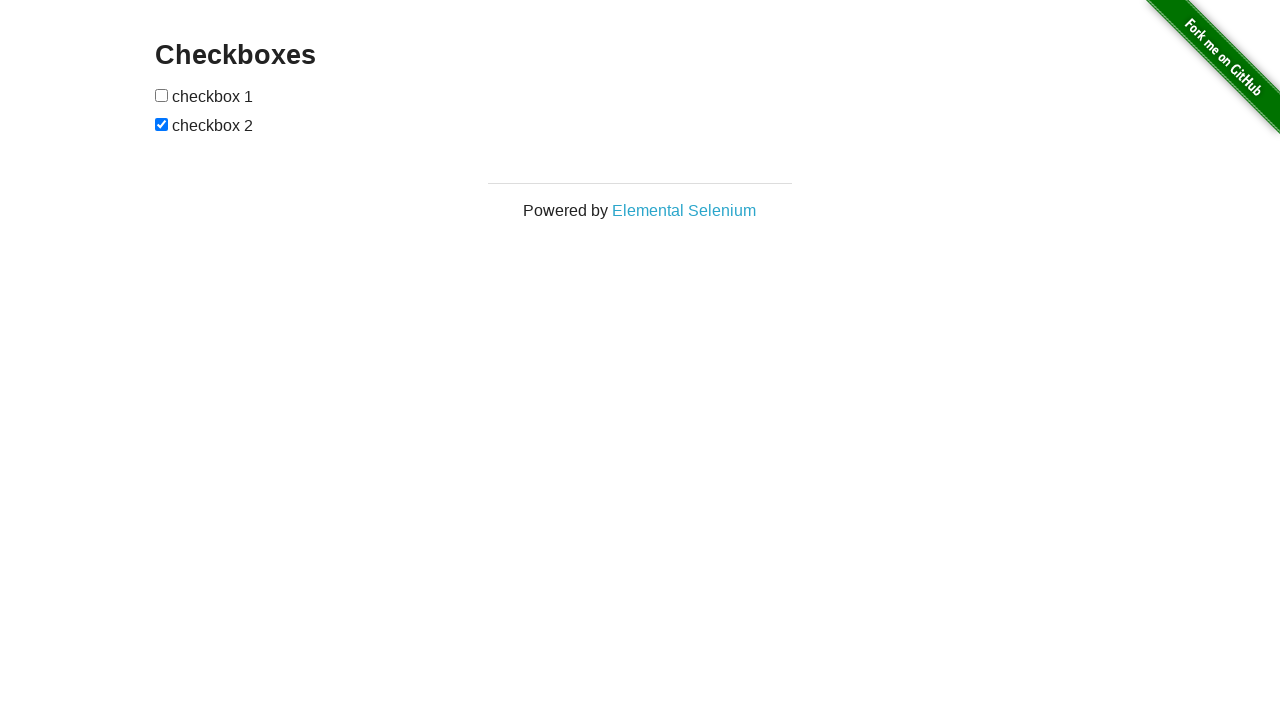

Clicked the second checkbox to uncheck it at (162, 124) on input[type='checkbox'] >> nth=1
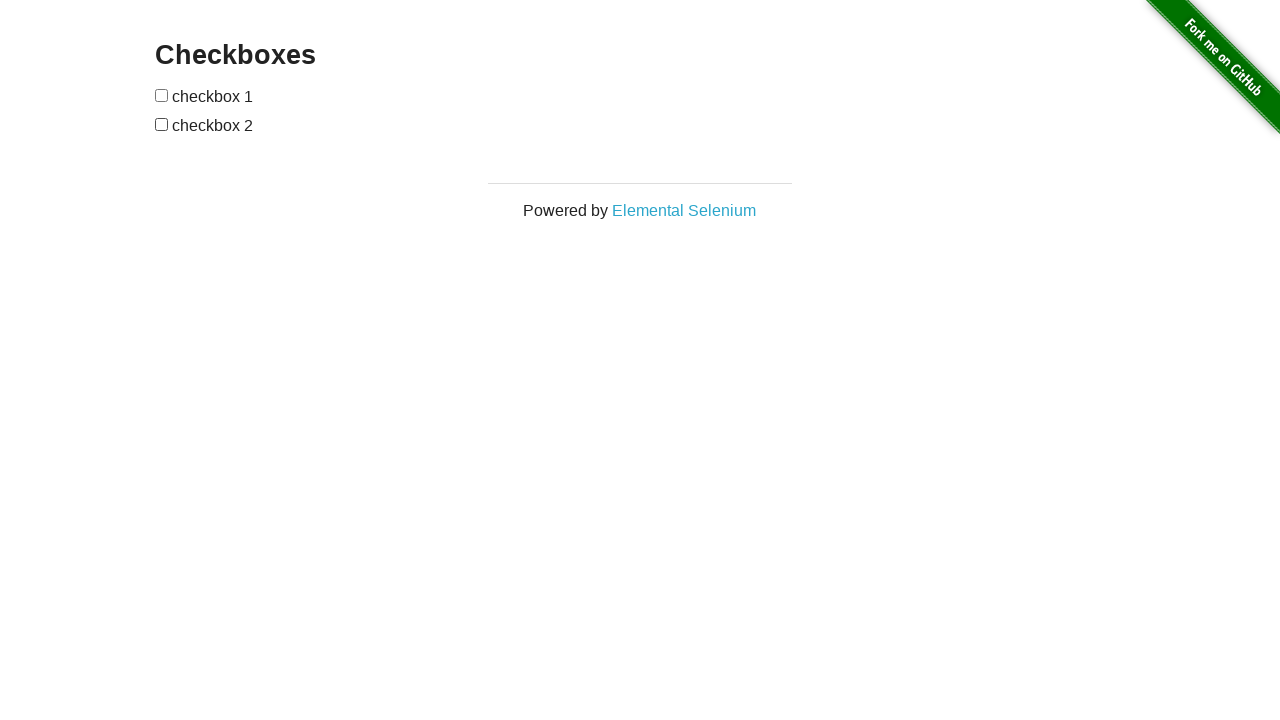

Verified that the second checkbox is now unchecked
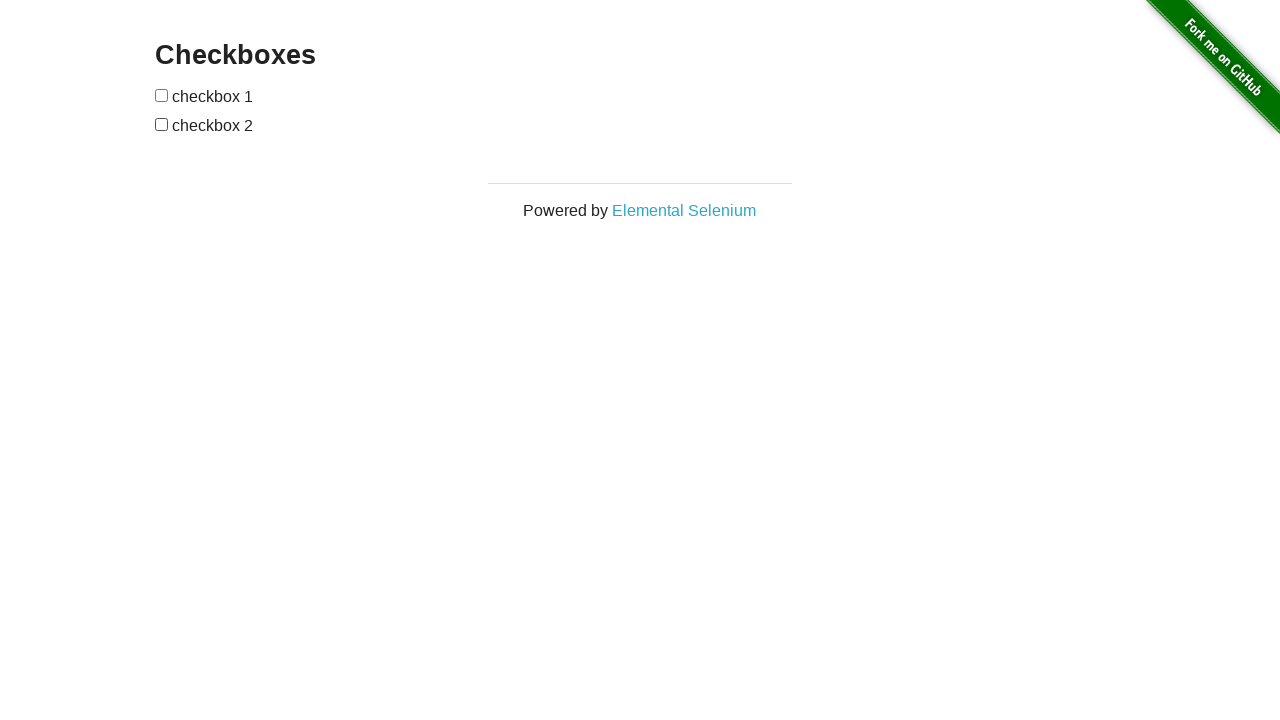

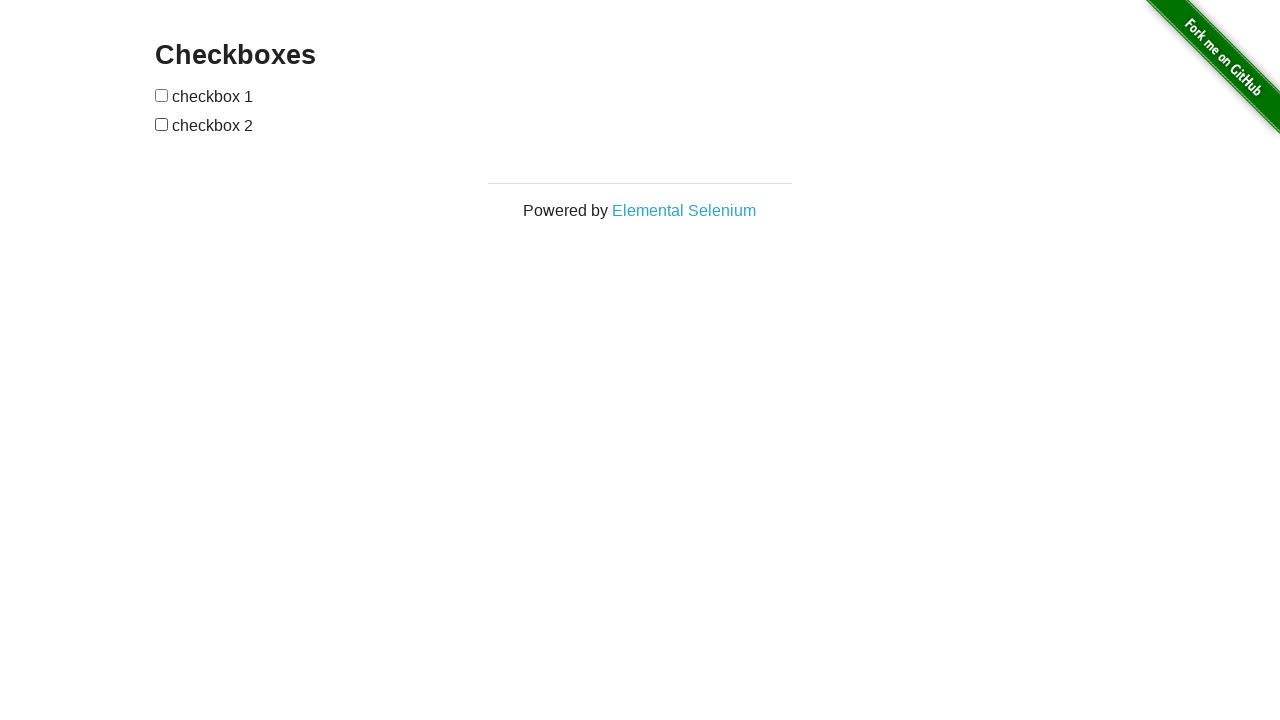